Tests double-click functionality by double-clicking a button and verifying the resulting text

Starting URL: https://automationfc.github.io/basic-form/index.html

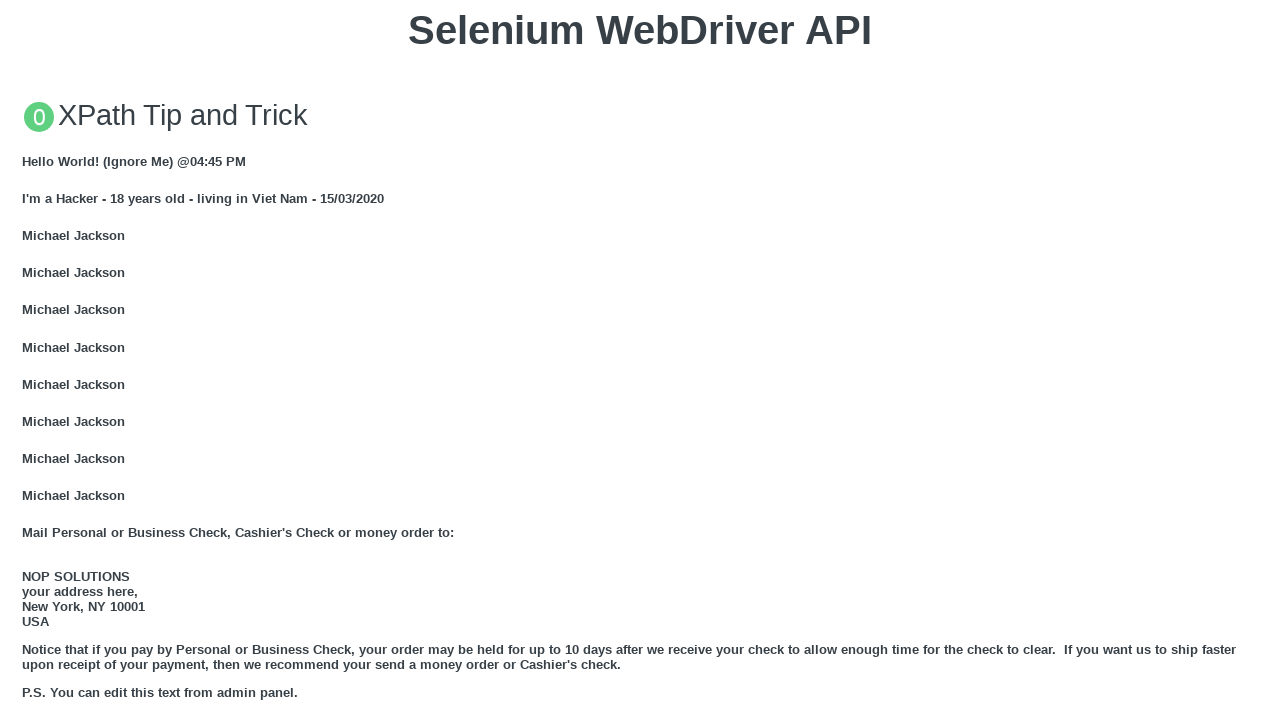

Scrolled double-click button into view
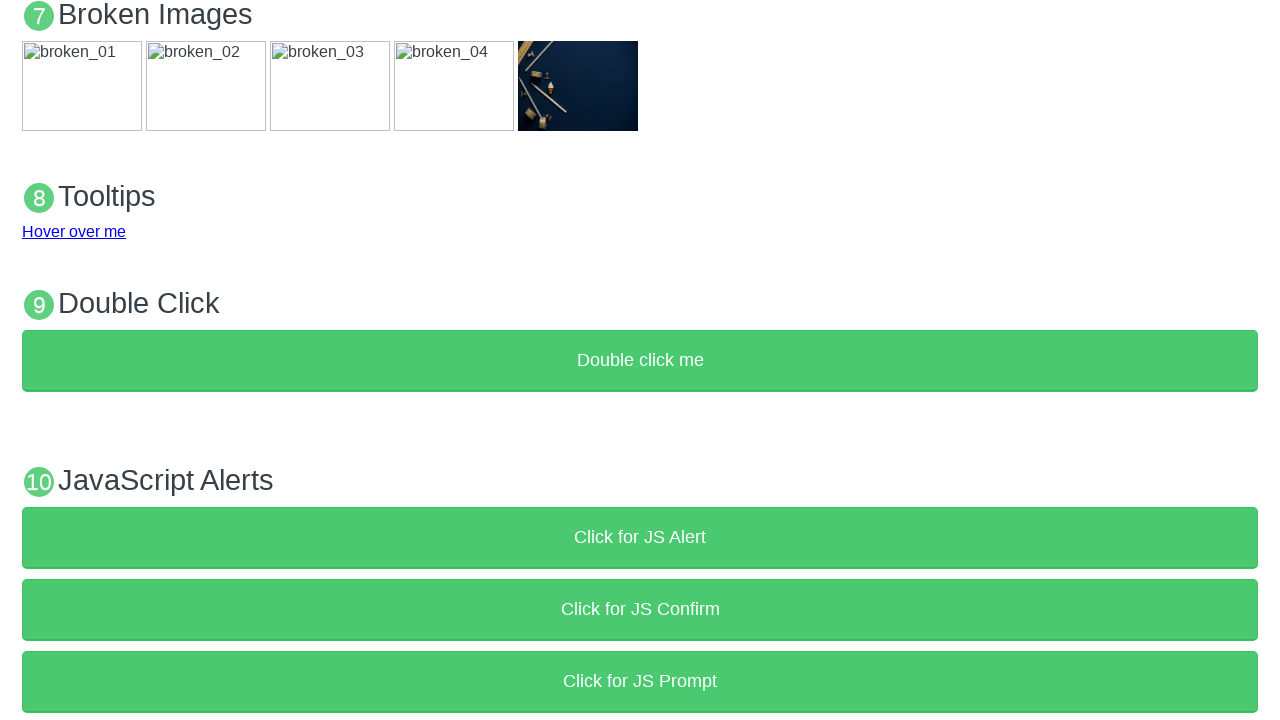

Double-clicked the 'Double click me' button at (640, 361) on xpath=//button[text()='Double click me']
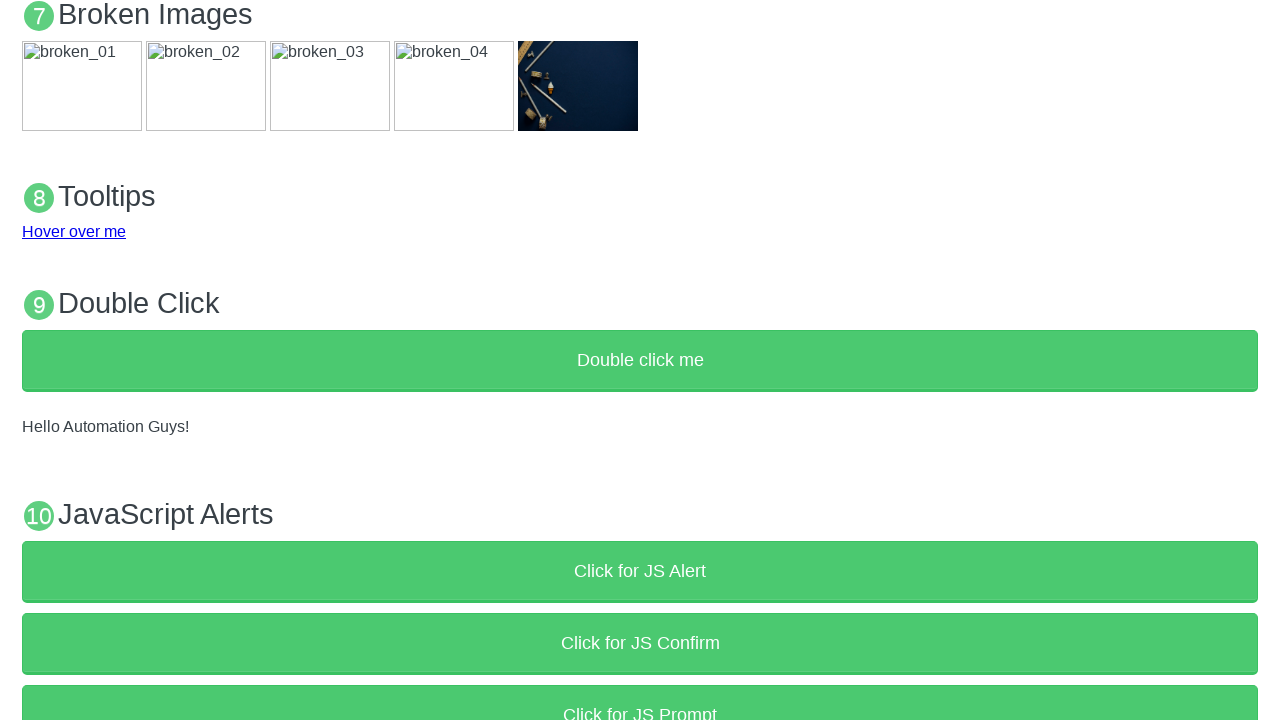

Retrieved result text from #demo element
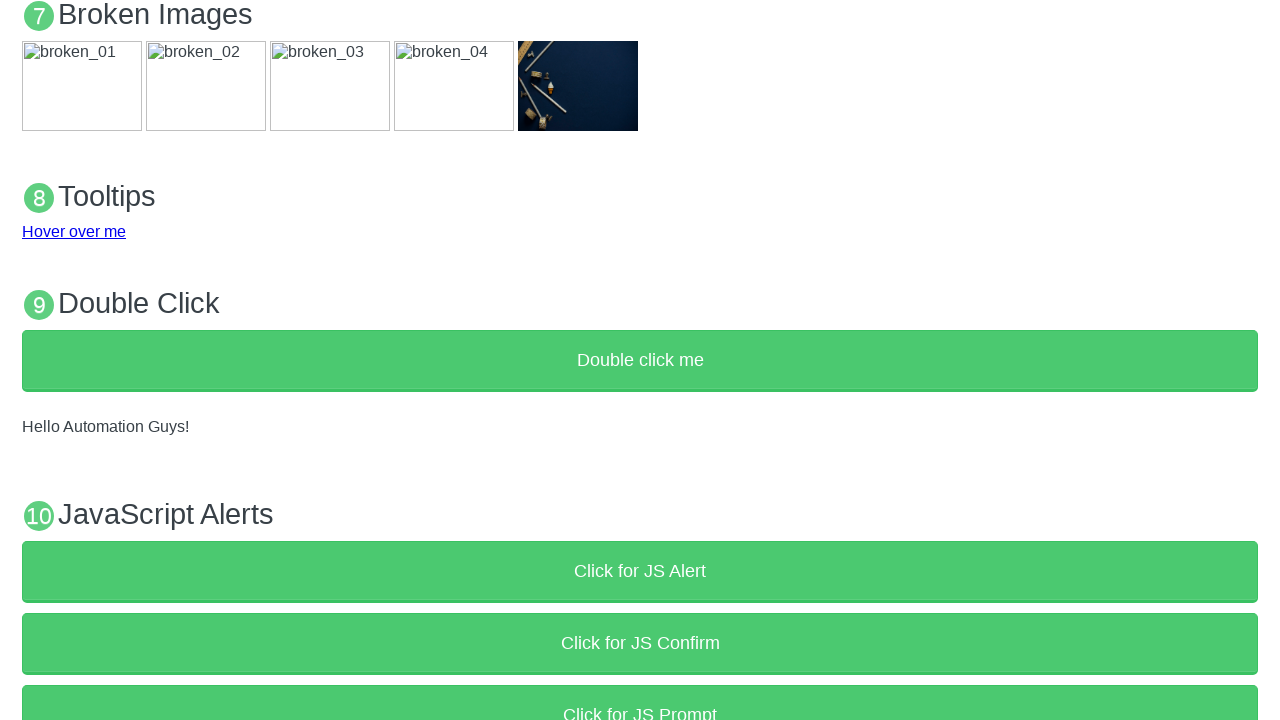

Verified result text equals 'Hello Automation Guys!'
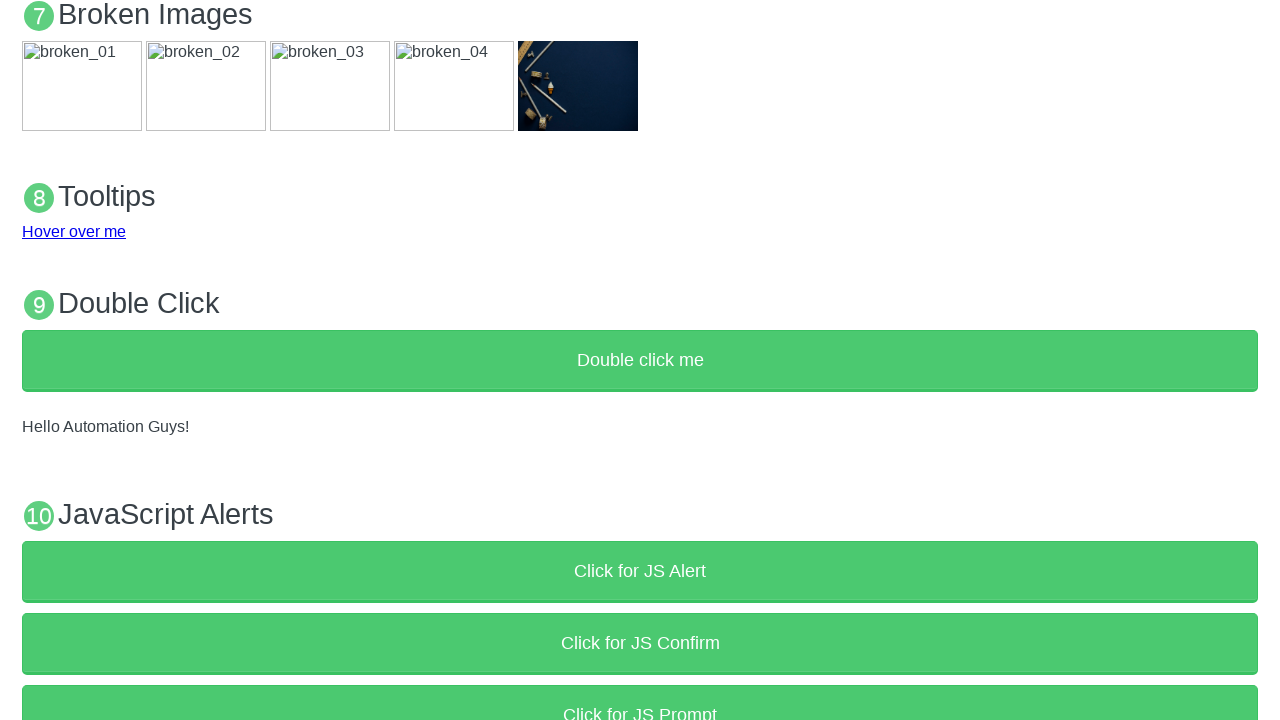

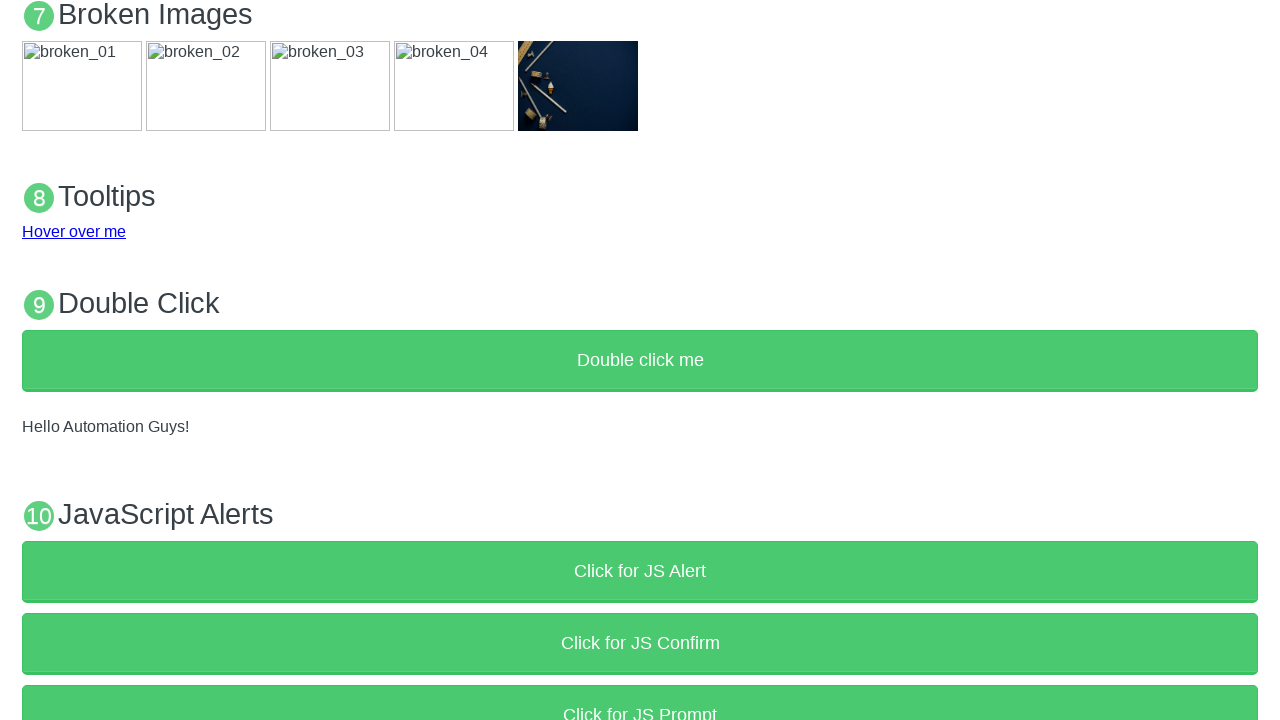